Tests customer care contact form by submitting with empty fields and verifying error messages are displayed for all required fields

Starting URL: https://parabank.parasoft.com/parabank/contact.htm

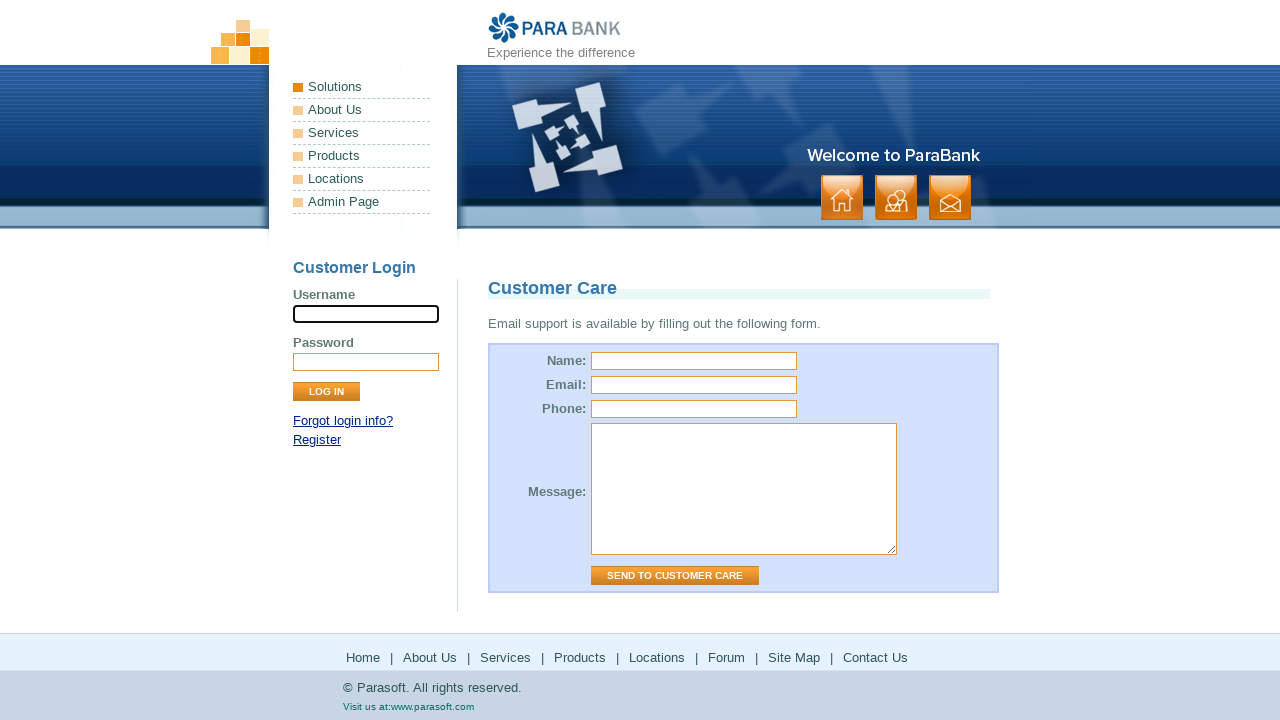

Clicked 'Send to Customer Care' button without filling any fields at (675, 576) on input[value='Send to Customer Care']
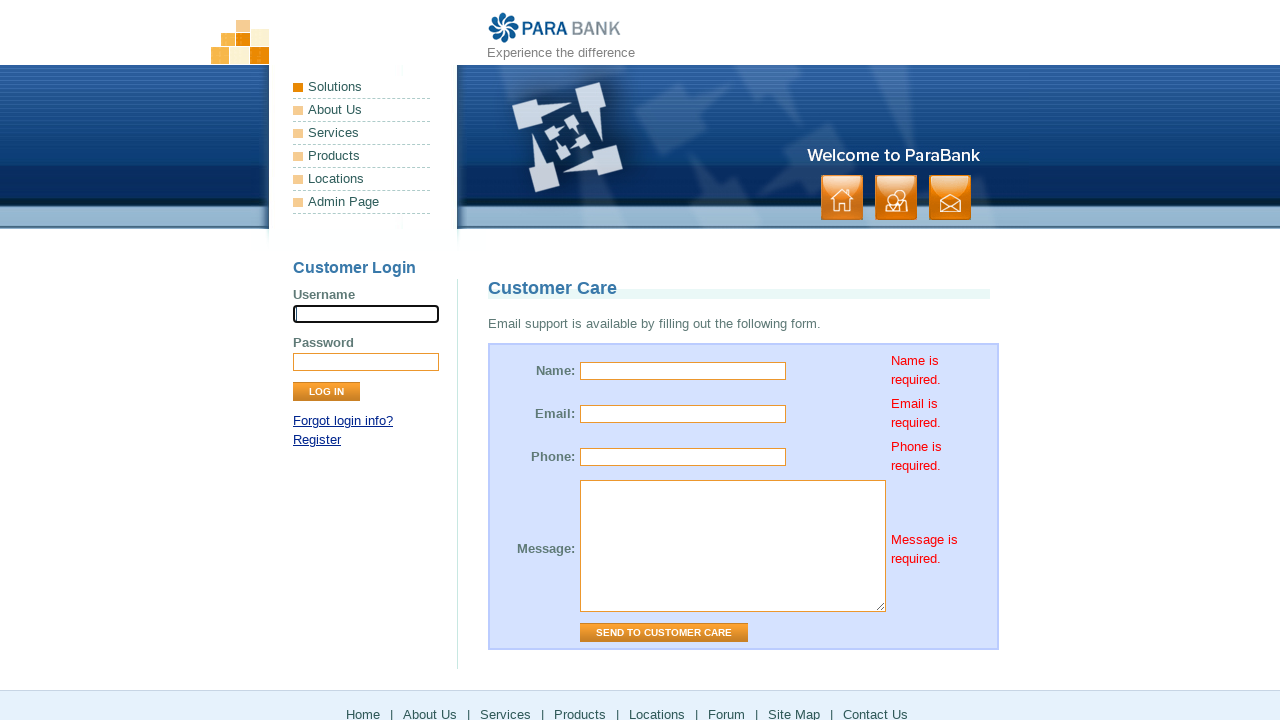

Verified error message displayed for name field
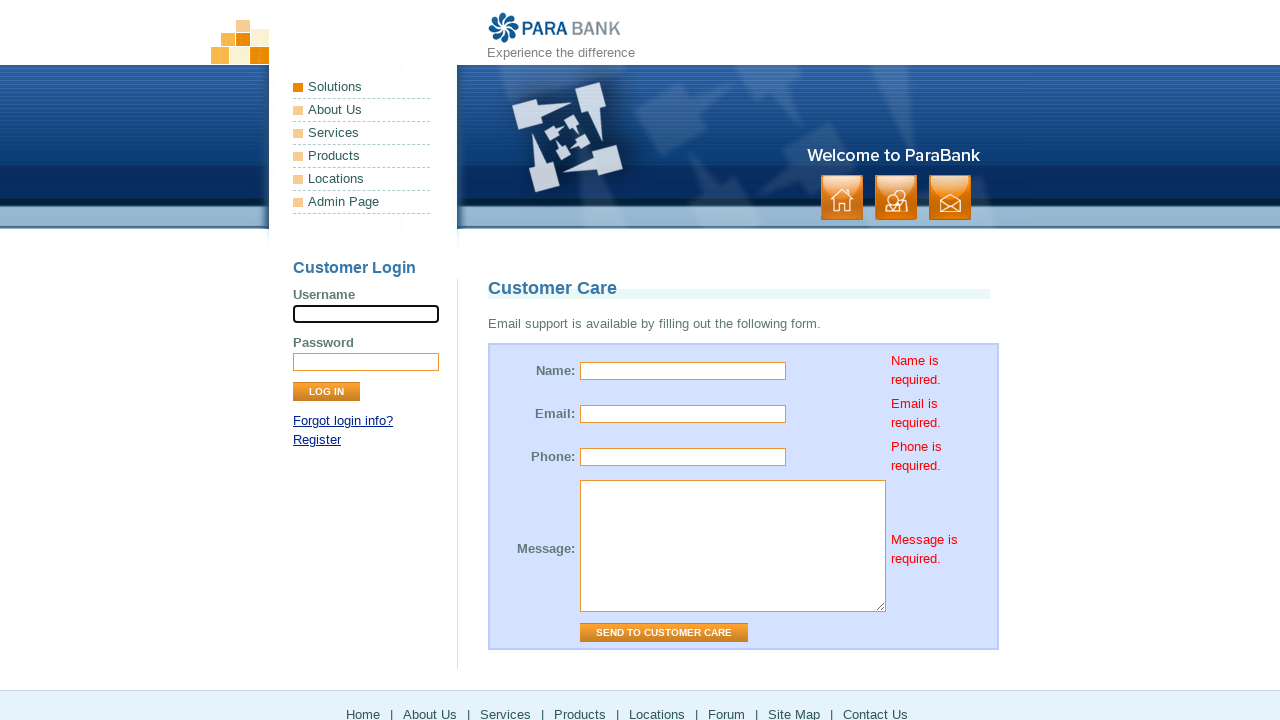

Verified error message displayed for email field
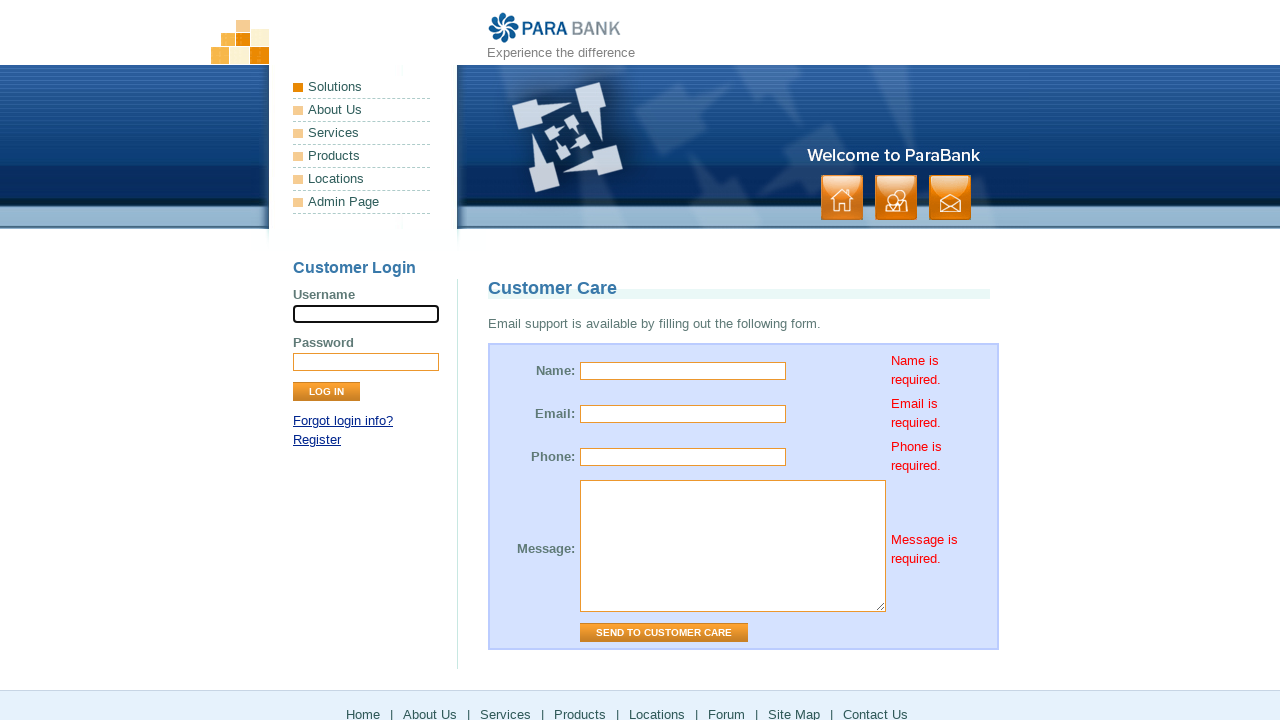

Verified error message displayed for phone field
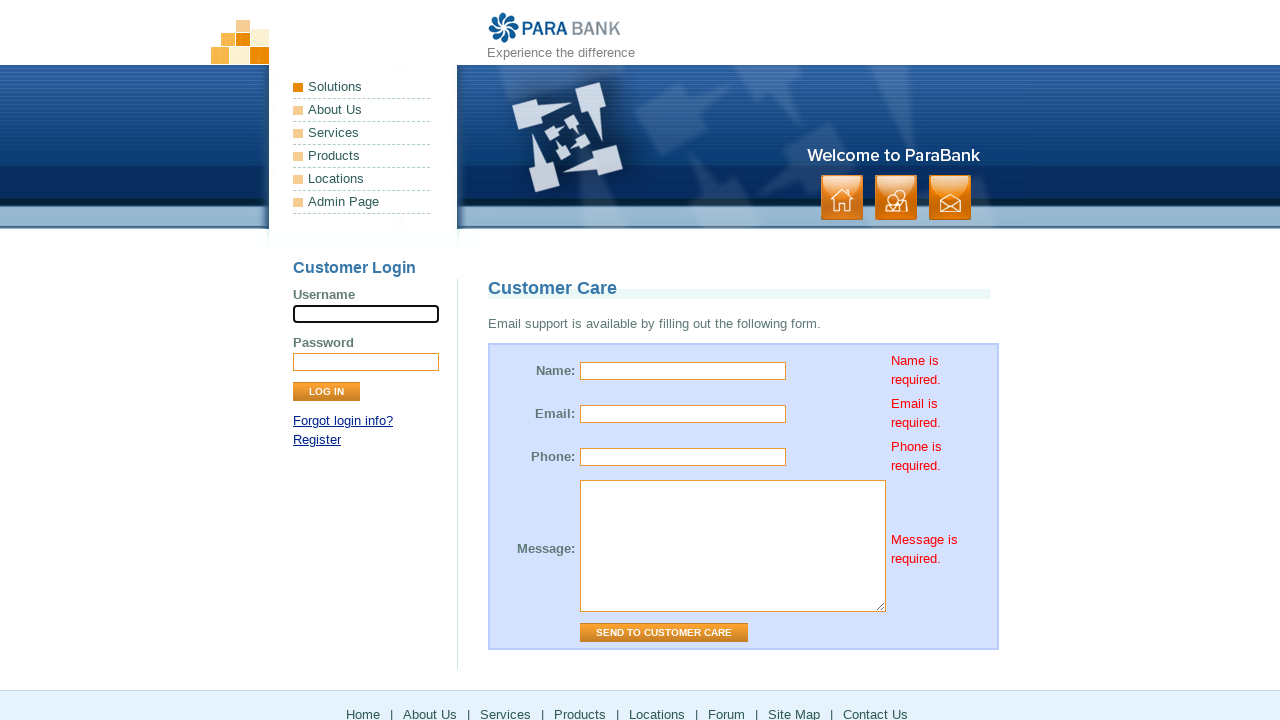

Verified error message displayed for message field
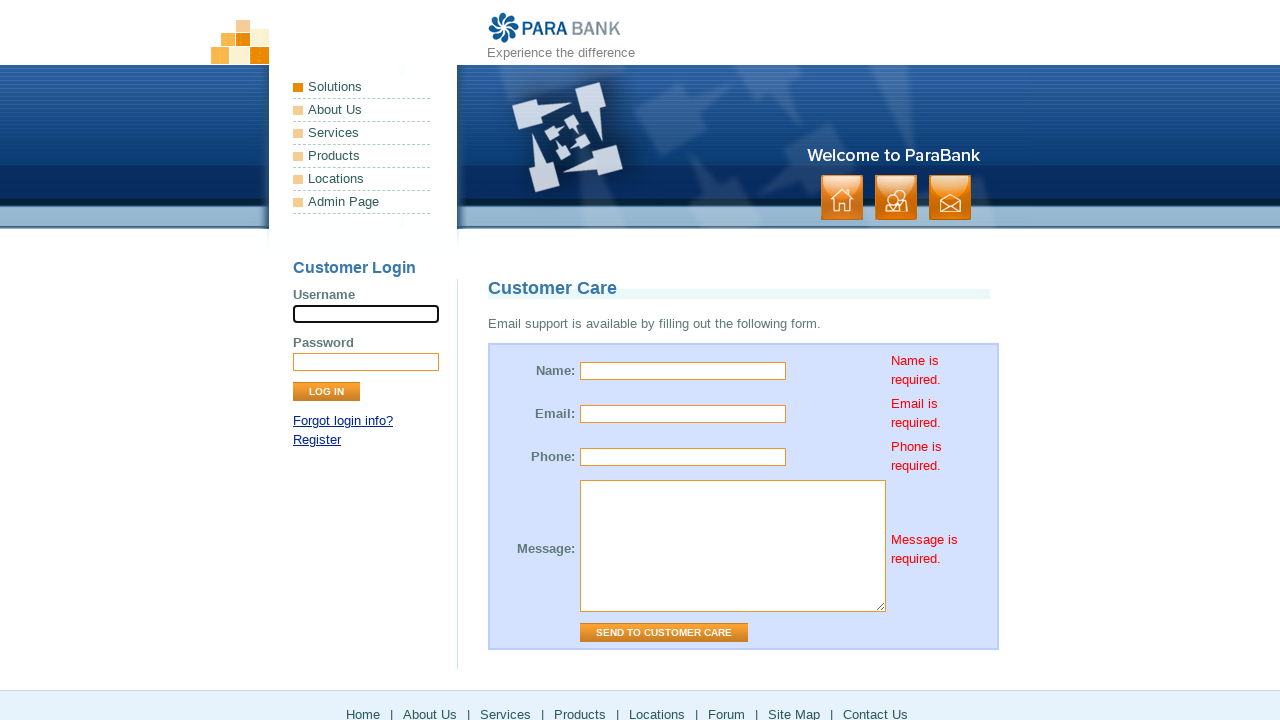

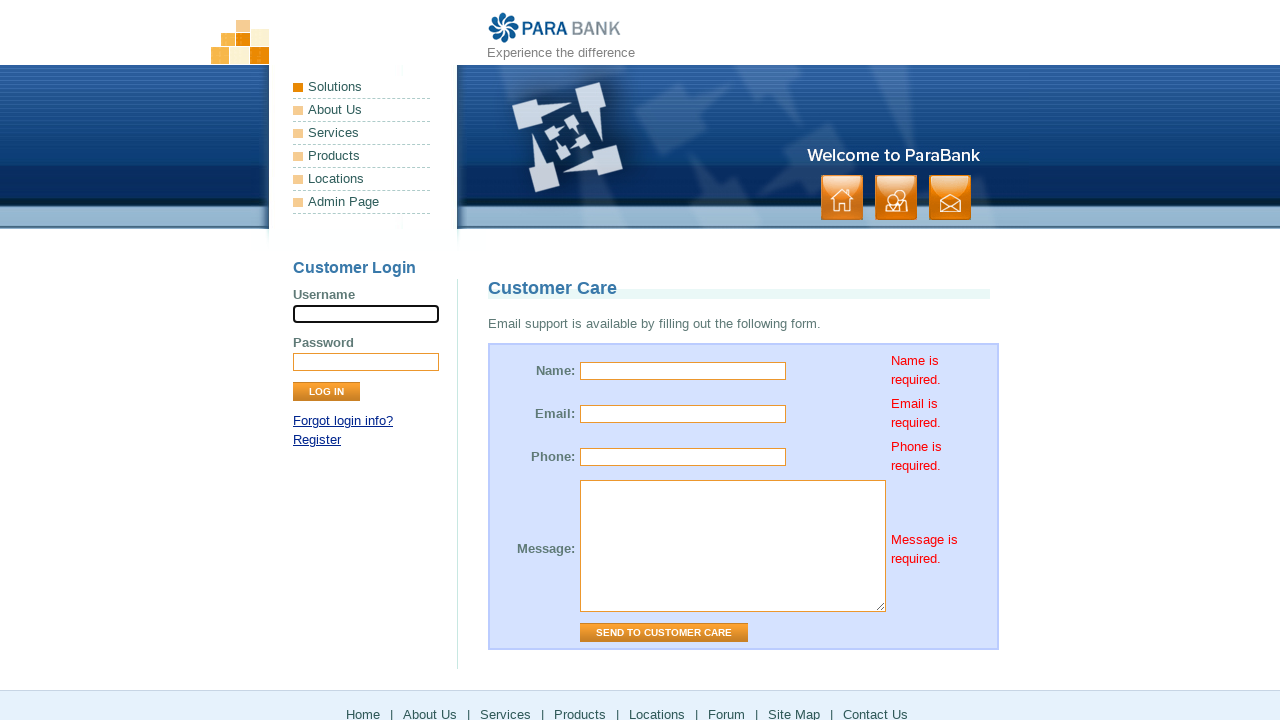